Tests basic browser navigation by opening the Goibibo travel website, maximizing the window, and verifying the page loads successfully by checking for page content.

Starting URL: https://www.goibibo.com/

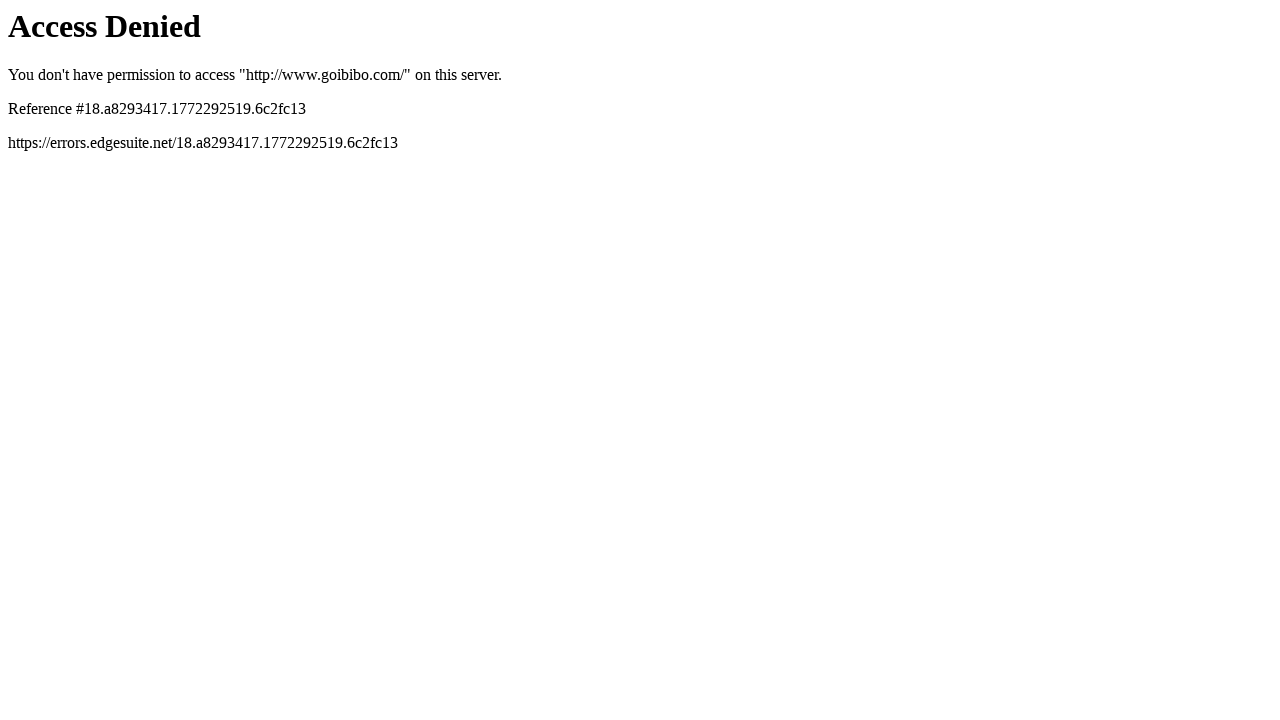

Set viewport size to 1920x1080 (maximized window)
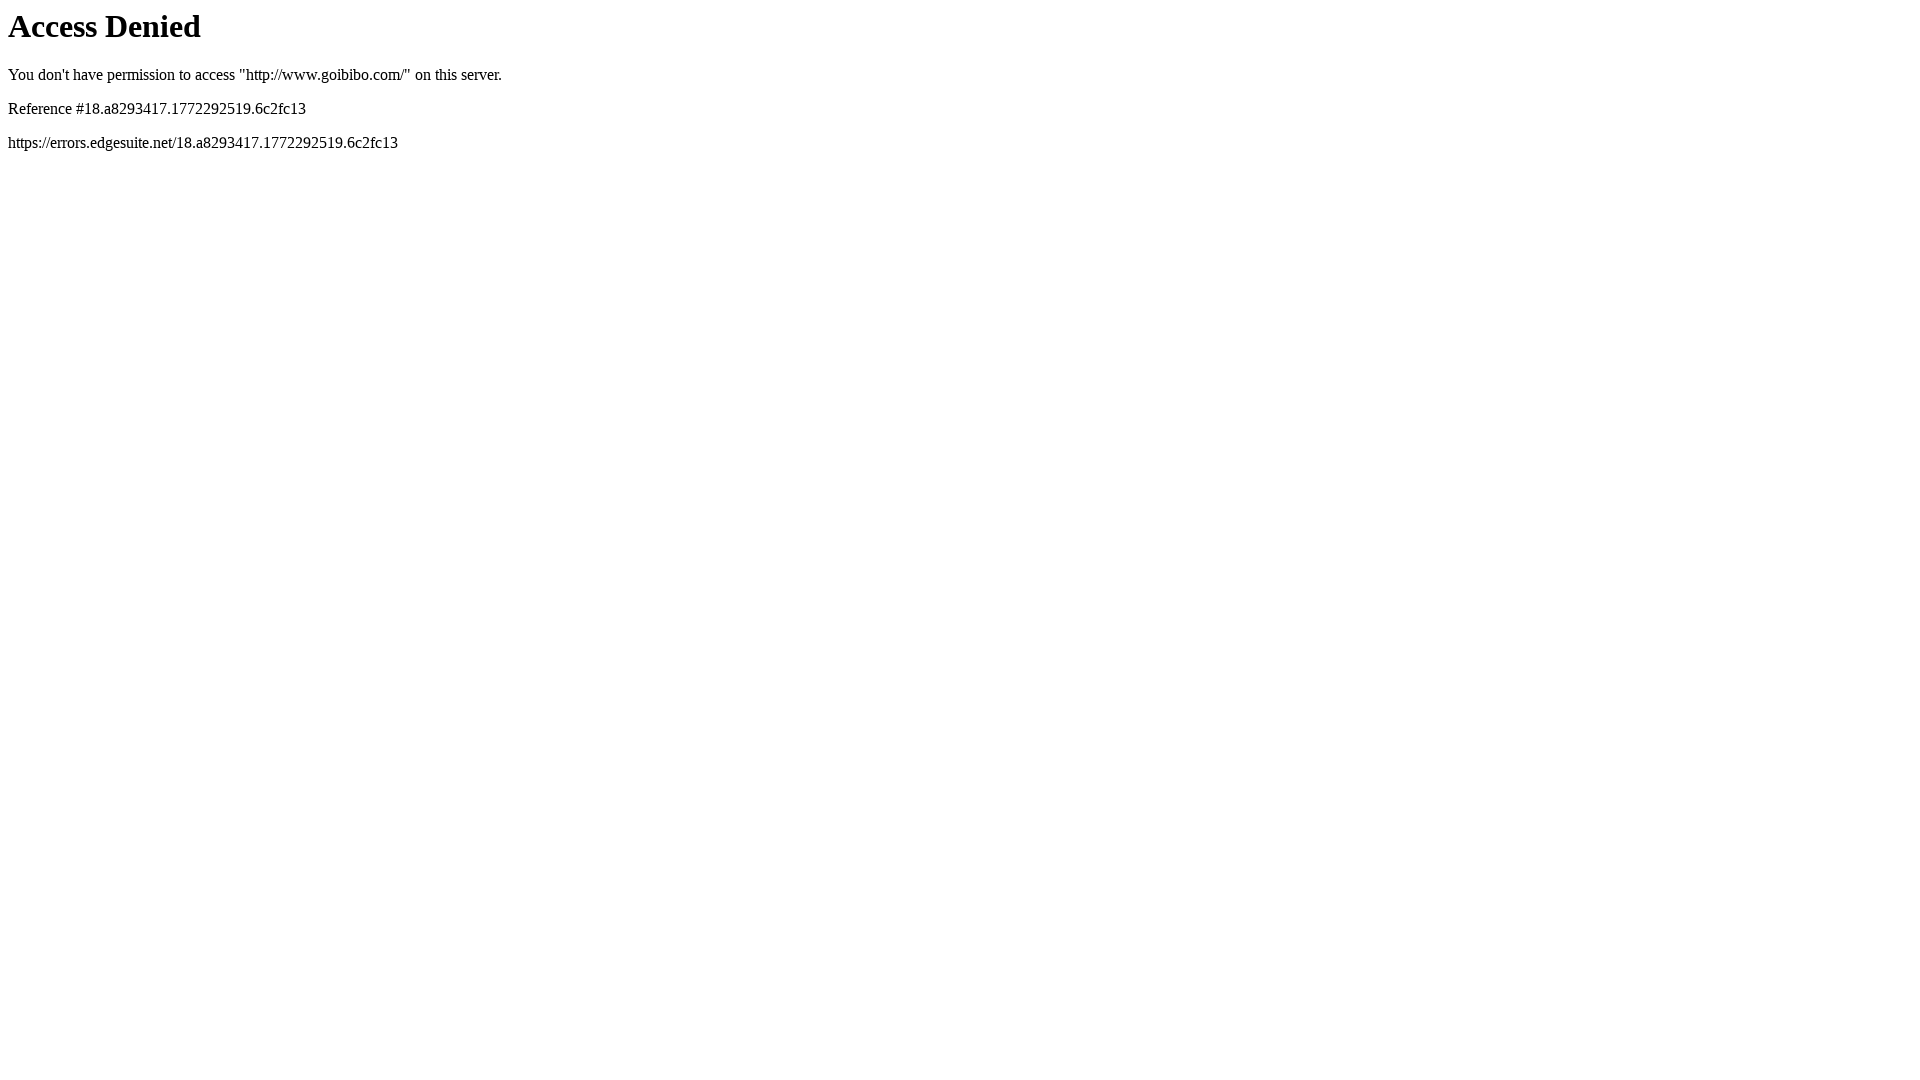

Waited for page DOM content to load
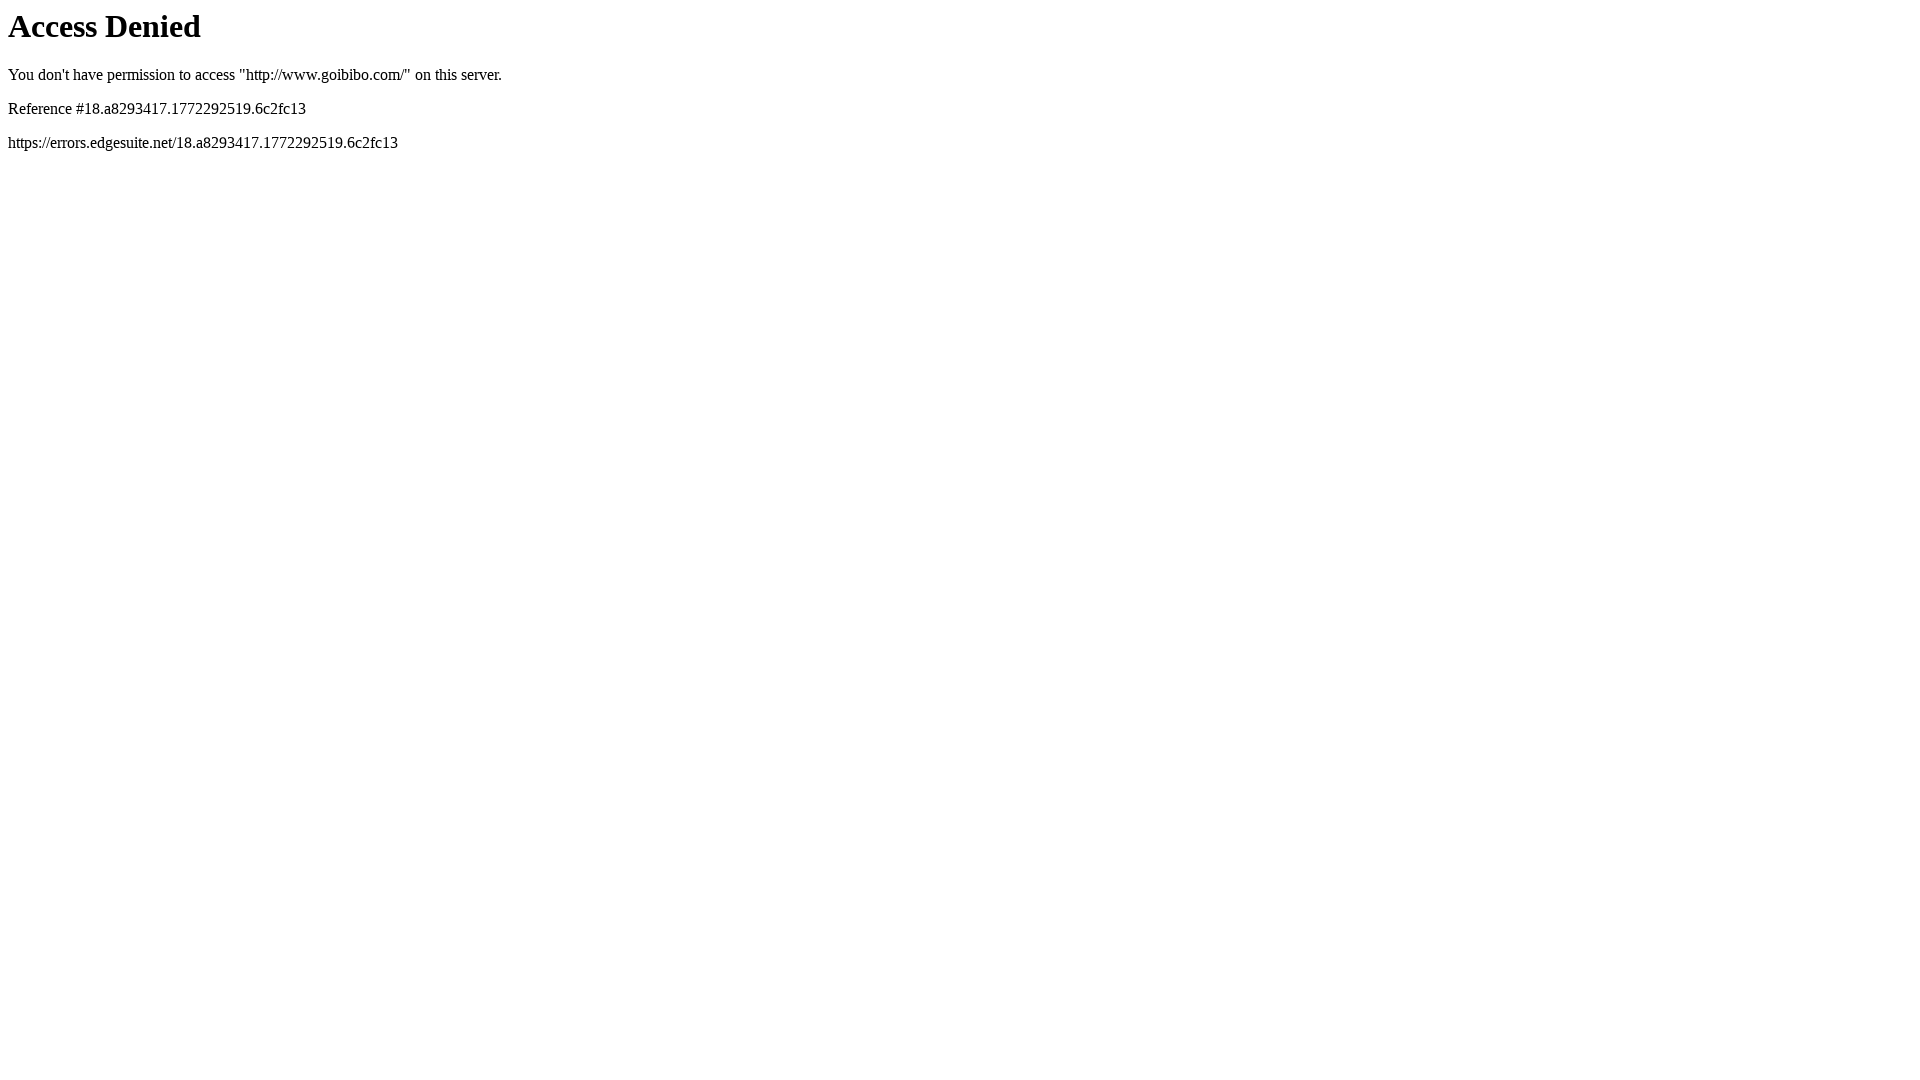

Verified page loaded successfully - body element found
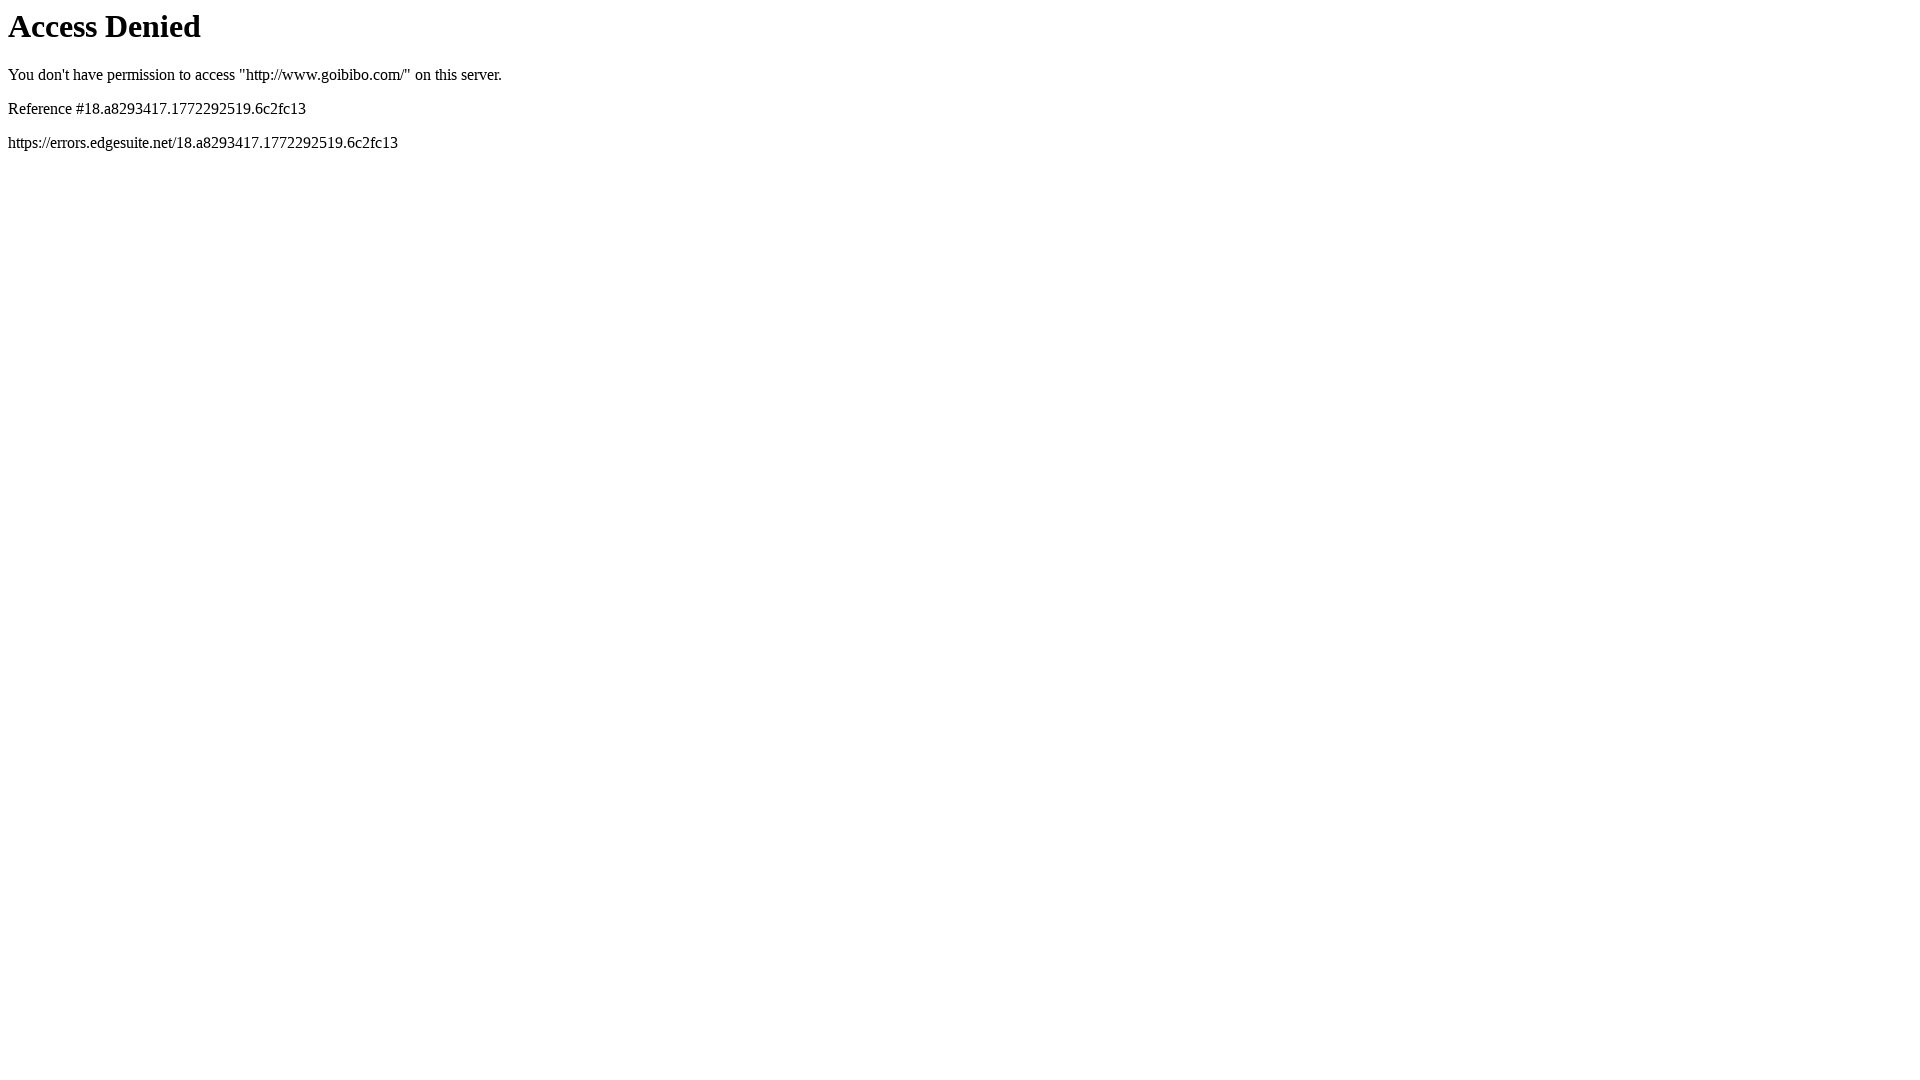

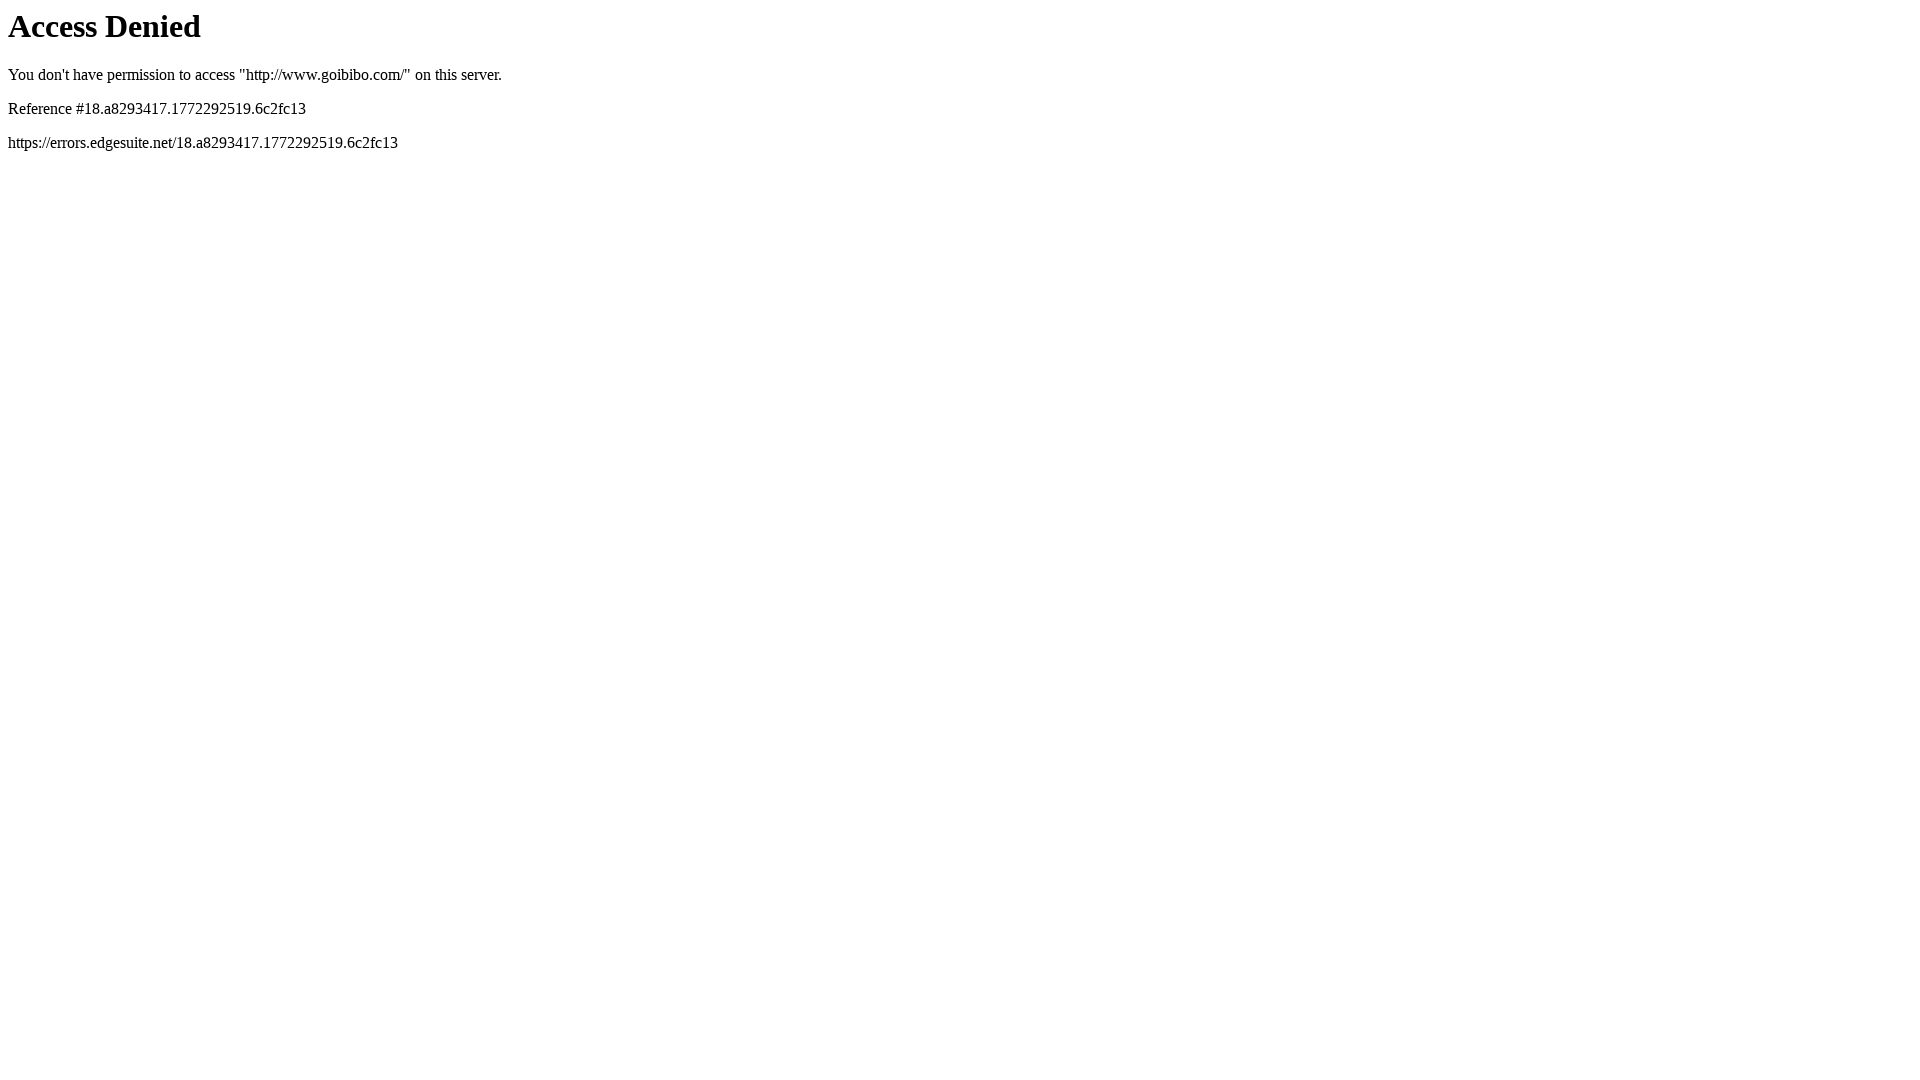